Tests Python.org search functionality by entering "pycon" in the search box and submitting the search

Starting URL: http://www.python.org

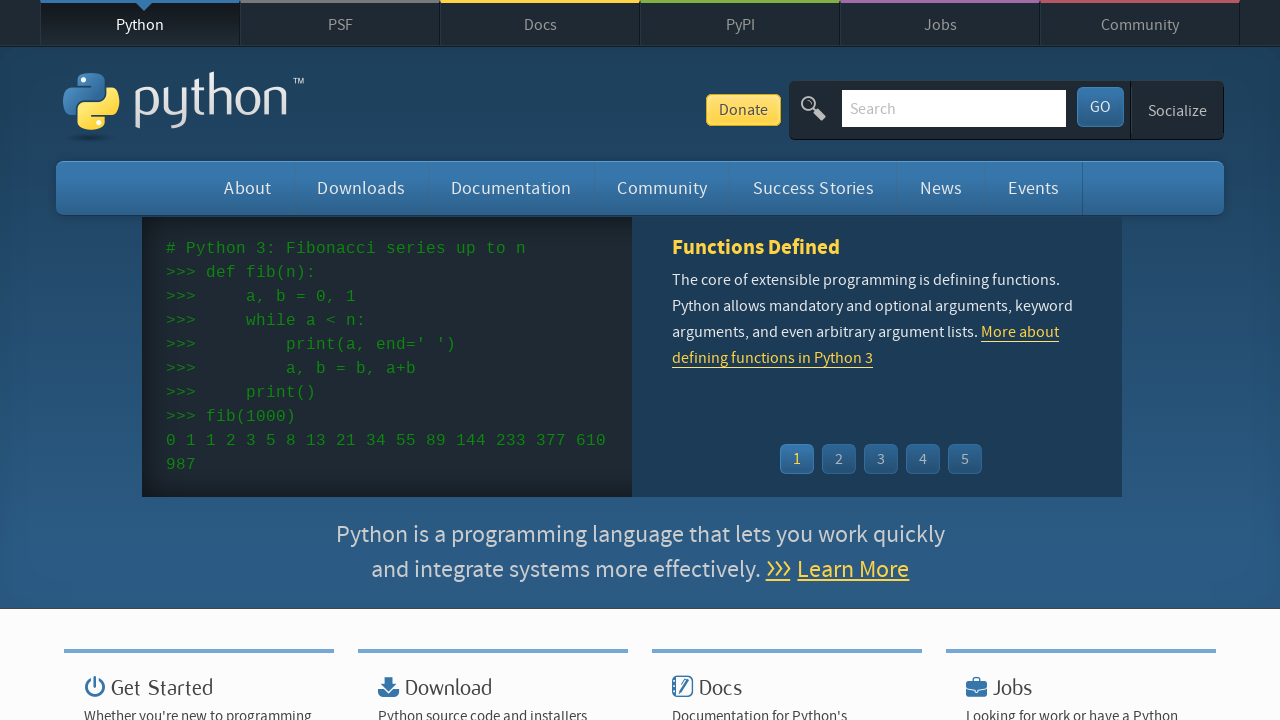

Filled search box with 'pycon' on input[name='q']
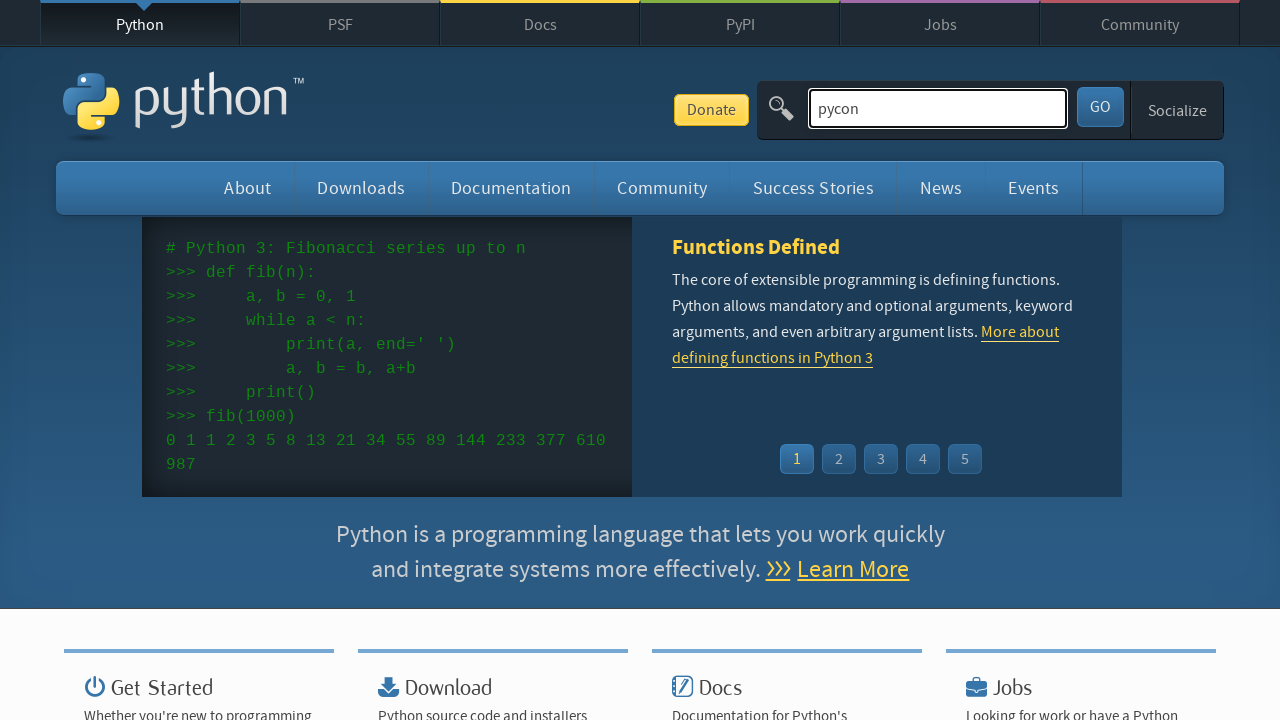

Submitted search by pressing Enter on input[name='q']
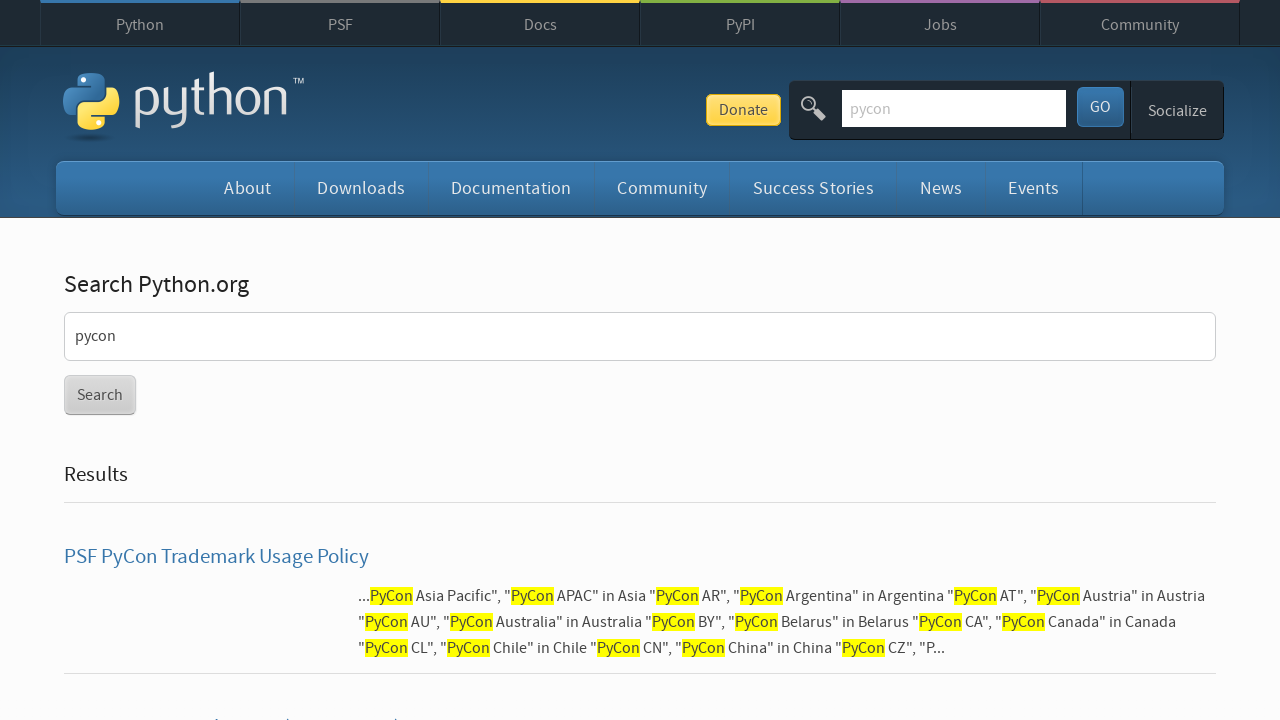

Waited for page to load (networkidle)
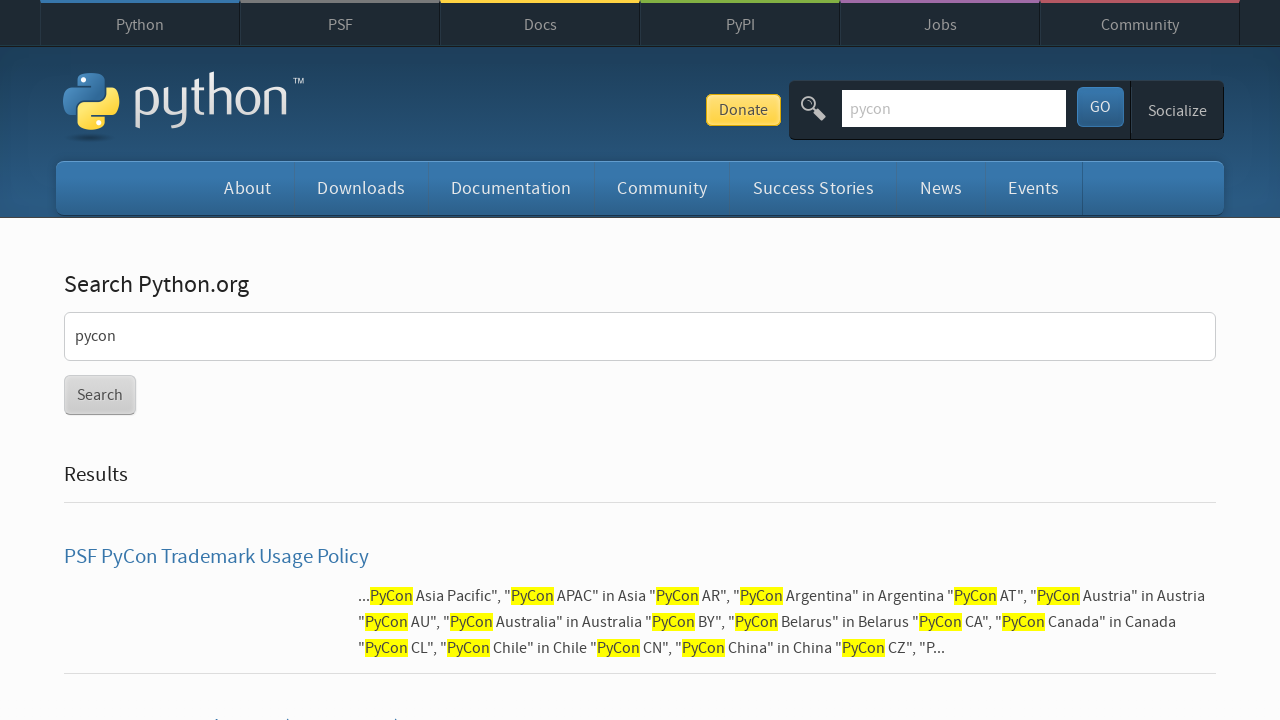

Verified search results are not empty
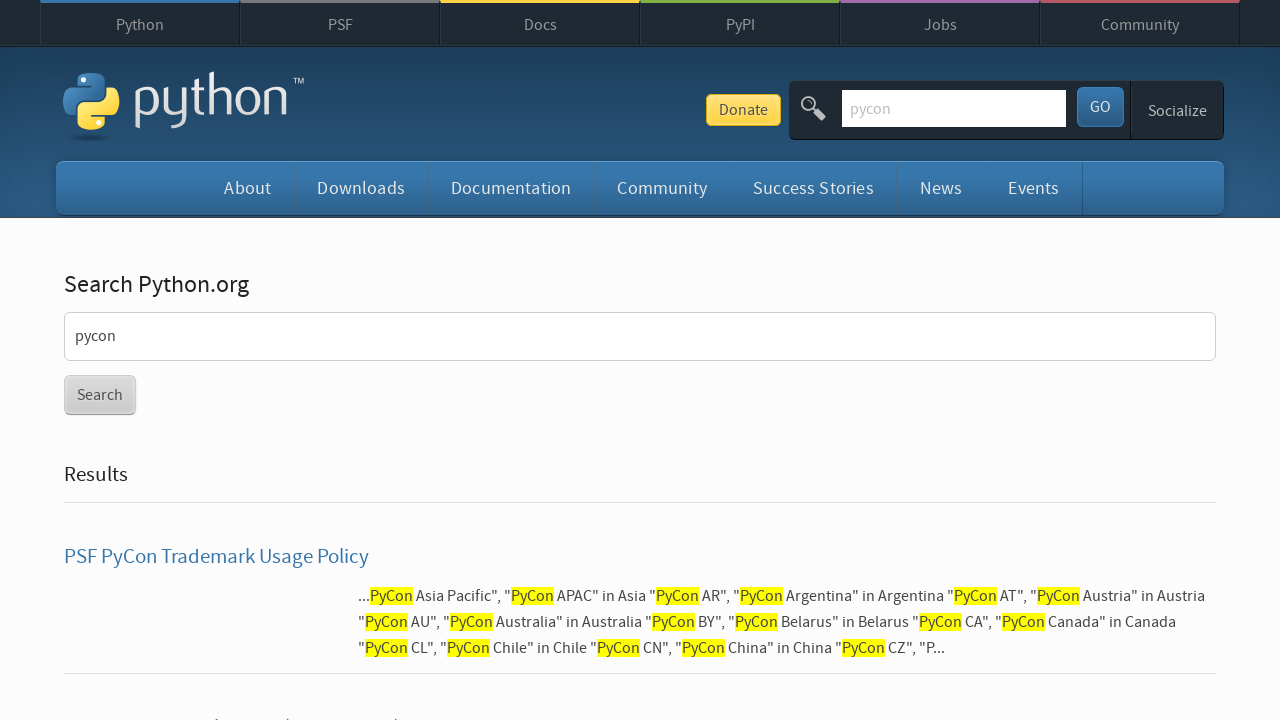

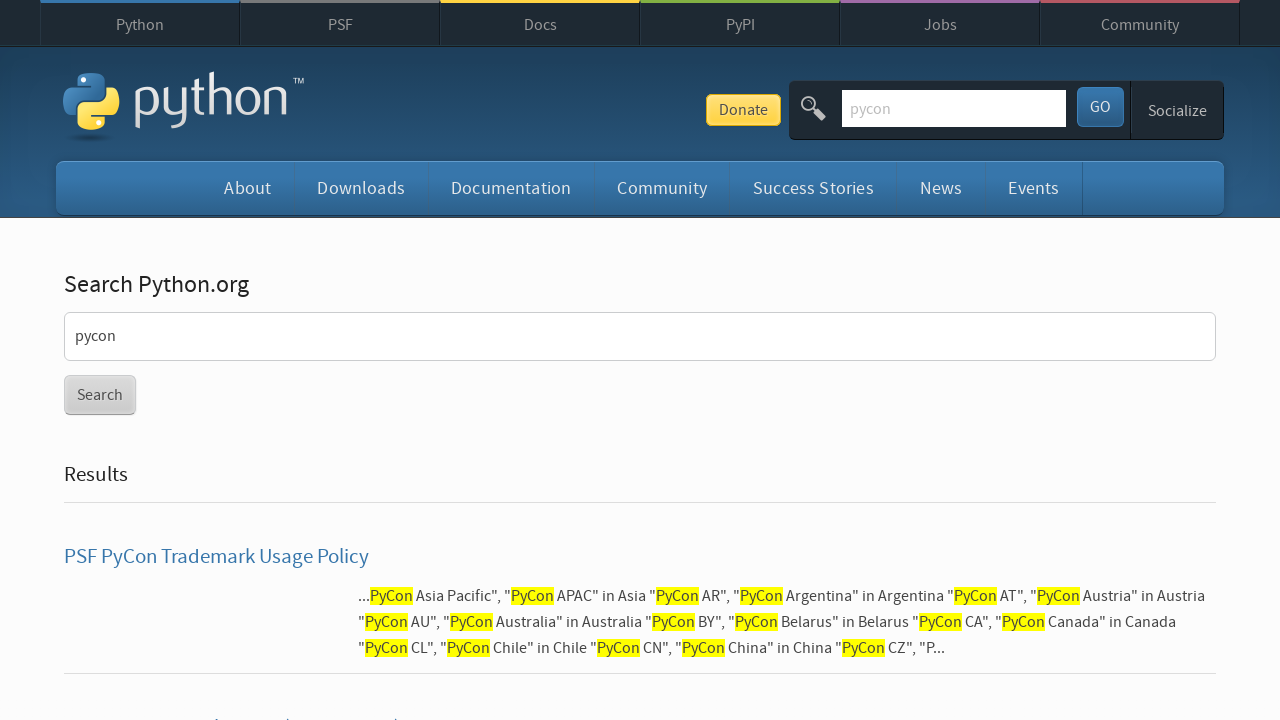